Tests JavaScript prompt dialog by clicking a button that triggers a prompt, entering a name in the prompt, accepting it, and verifying the name appears in the result

Starting URL: https://testcenter.techproeducation.com/index.php?page=javascript-alerts

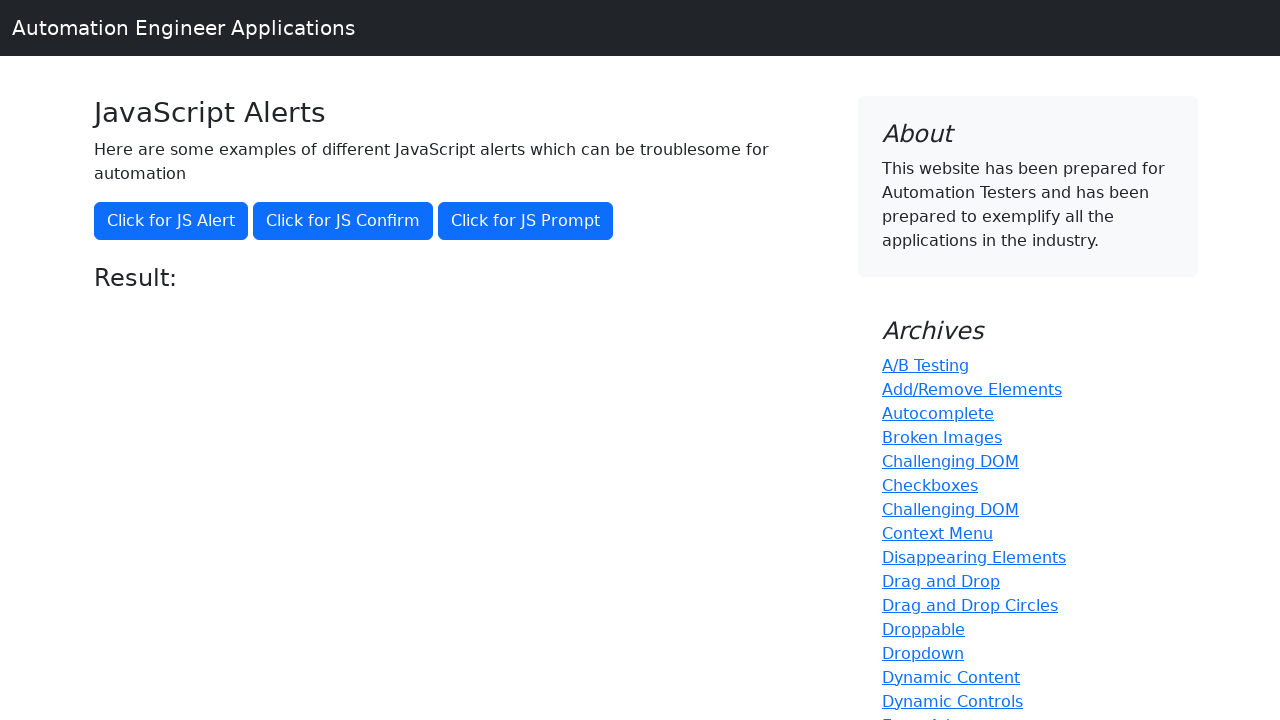

Set up dialog handler to accept prompt with 'Marcus'
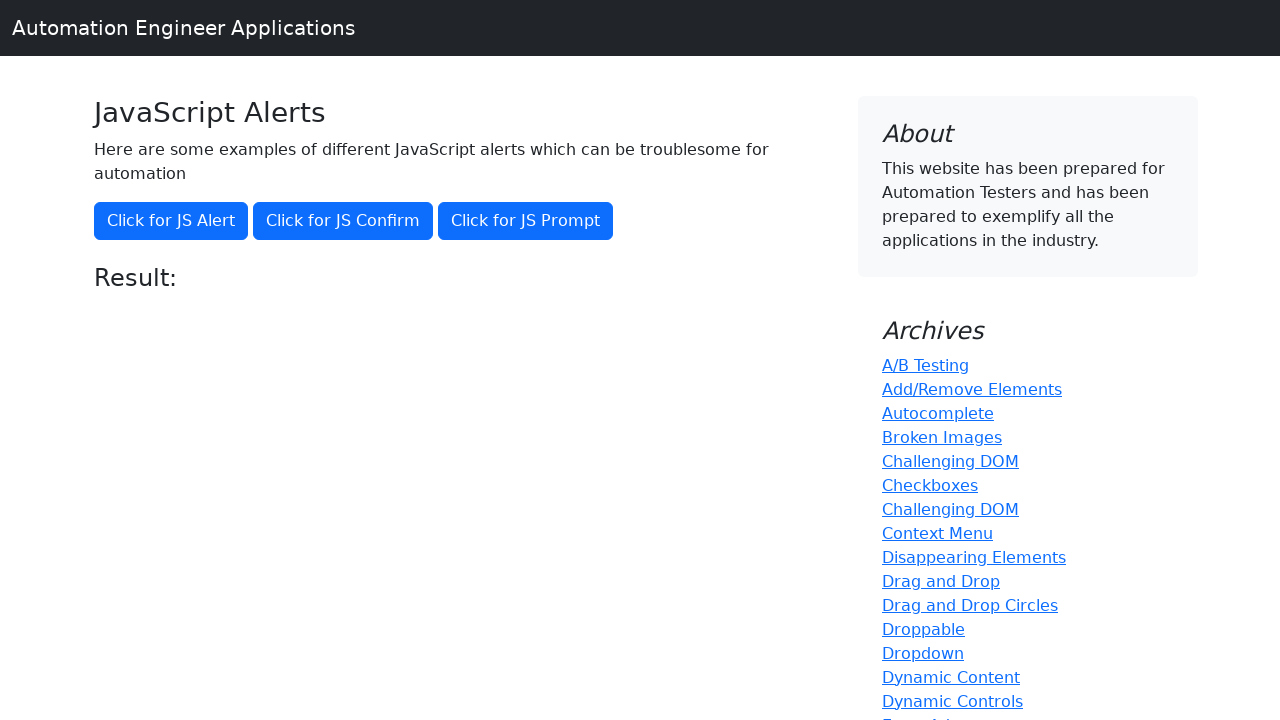

Clicked button to trigger JavaScript prompt dialog at (526, 221) on [onclick='jsPrompt()']
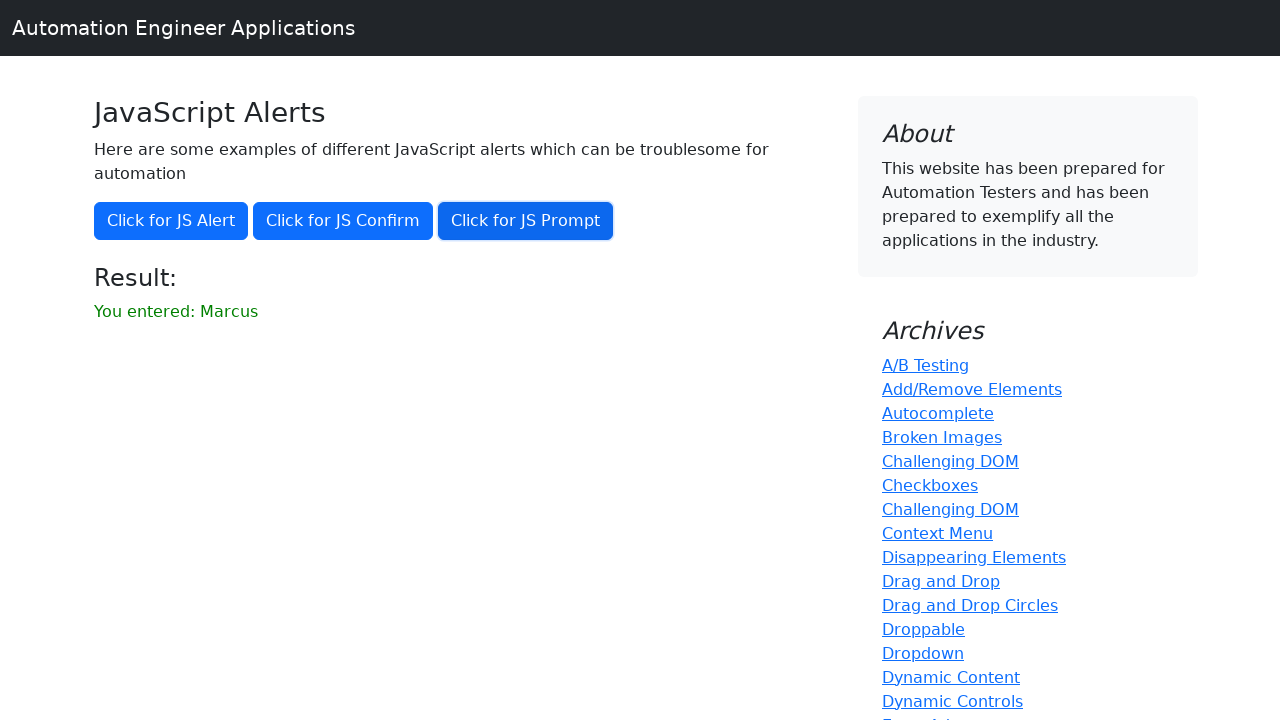

Result element loaded after prompt acceptance
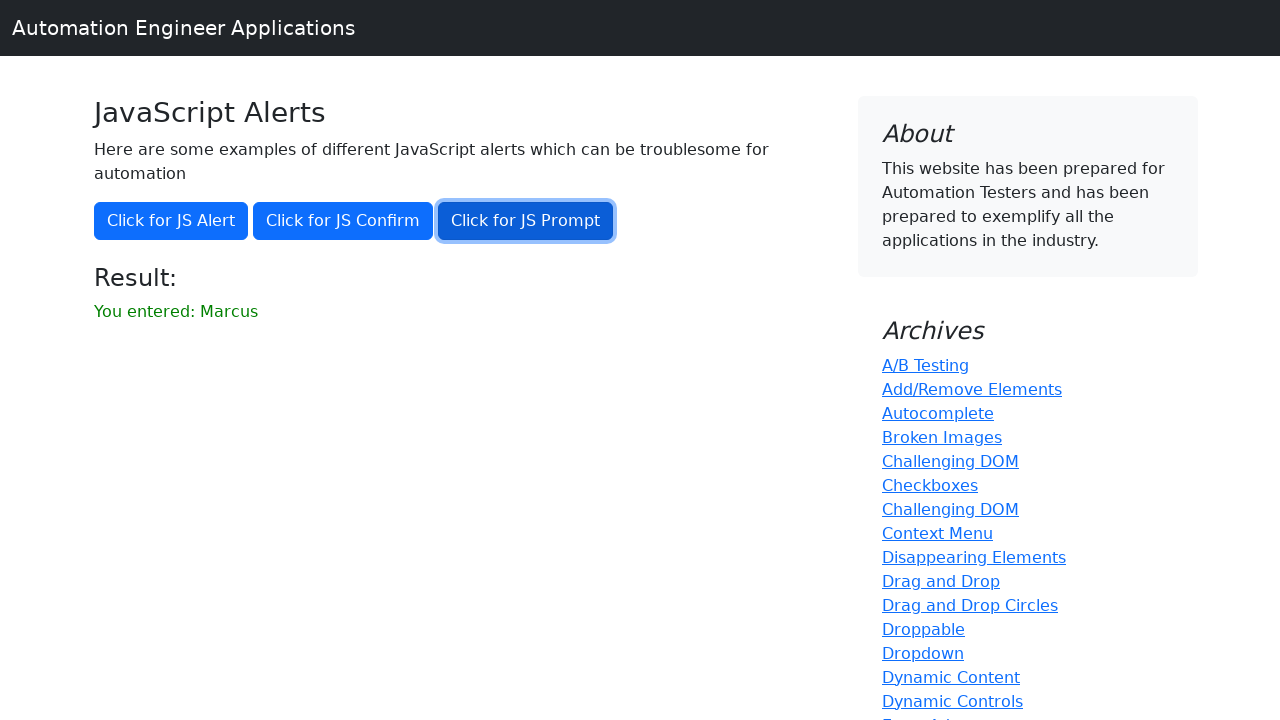

Retrieved result text content
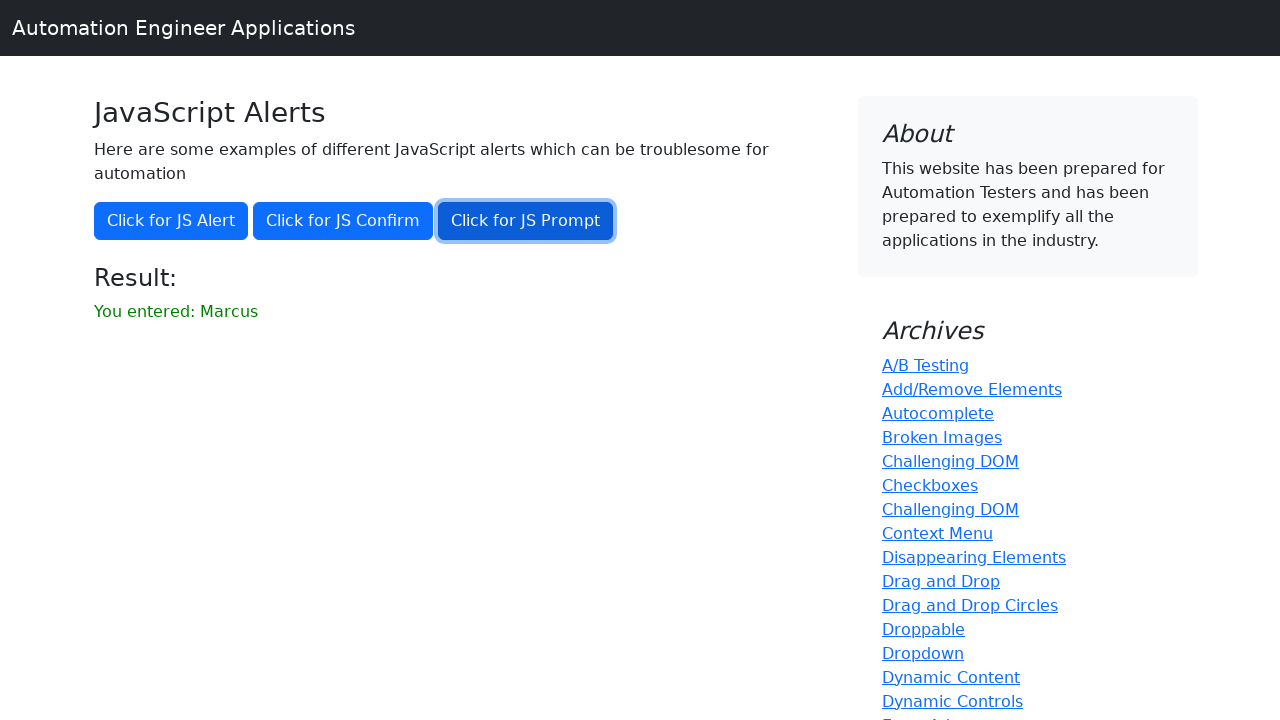

Verified 'Marcus' appears in result text
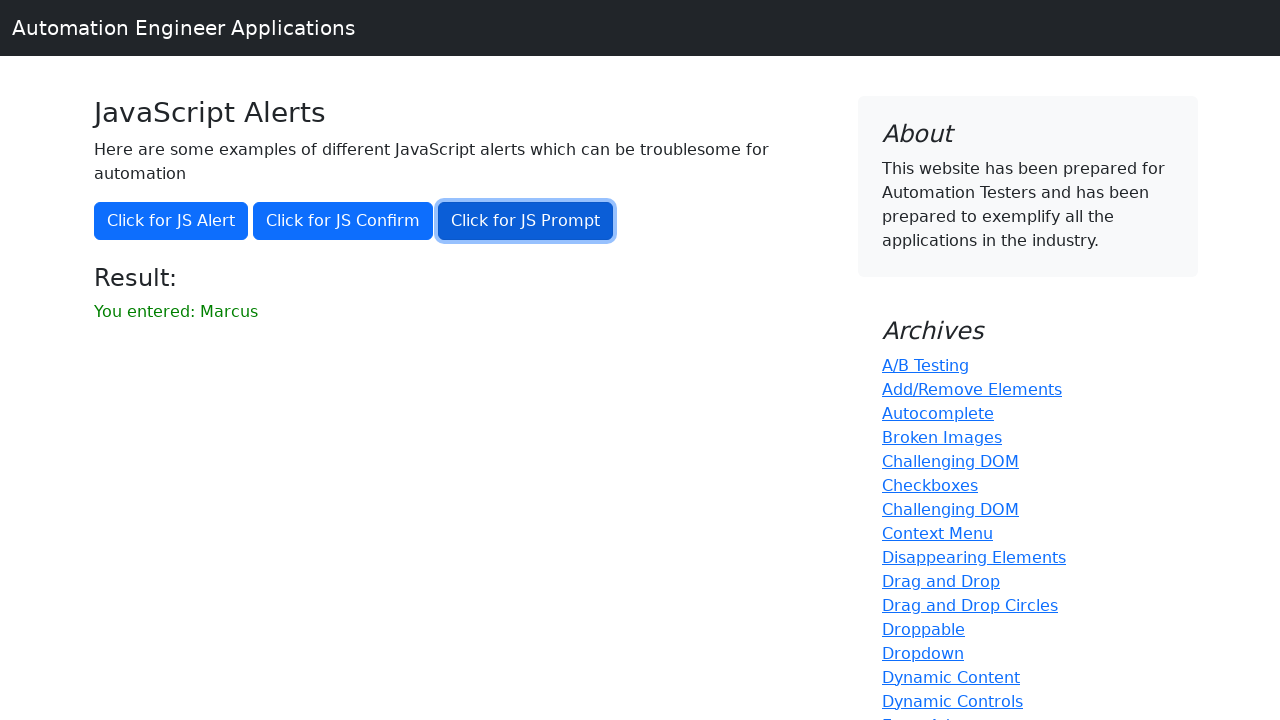

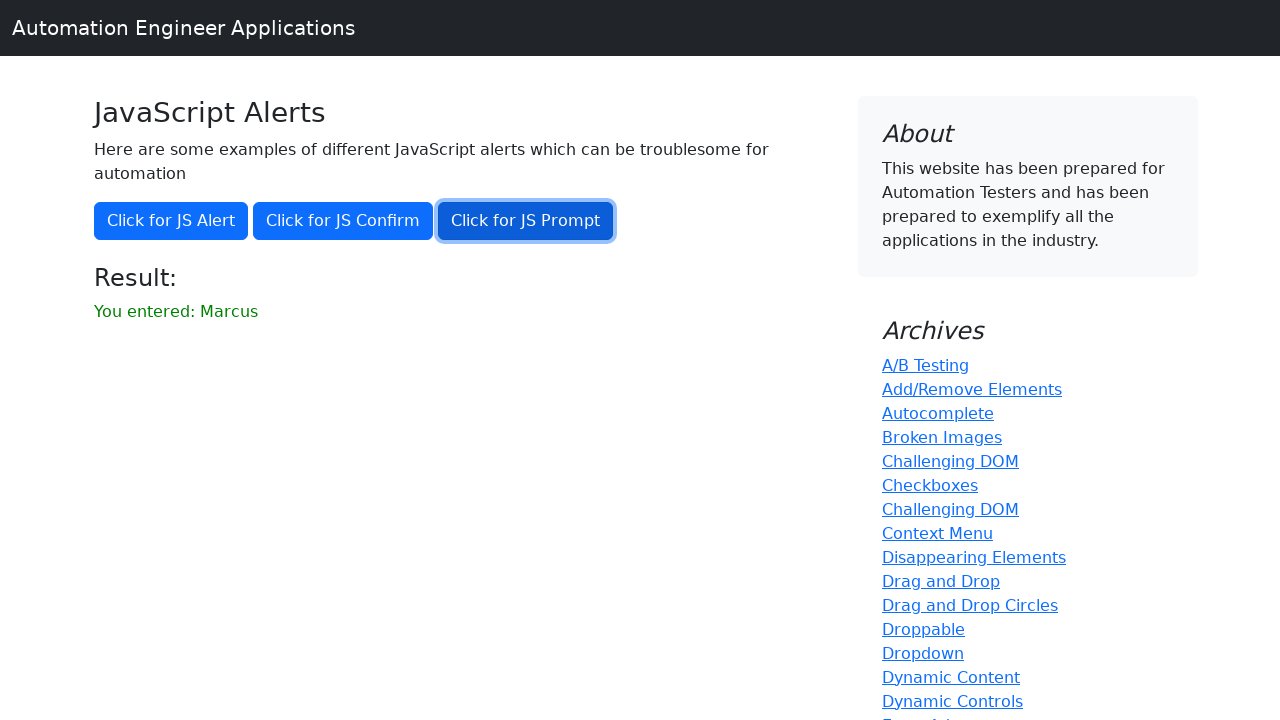